Tests scrolling to the footer of the webpage

Starting URL: http://omayo.blogspot.com

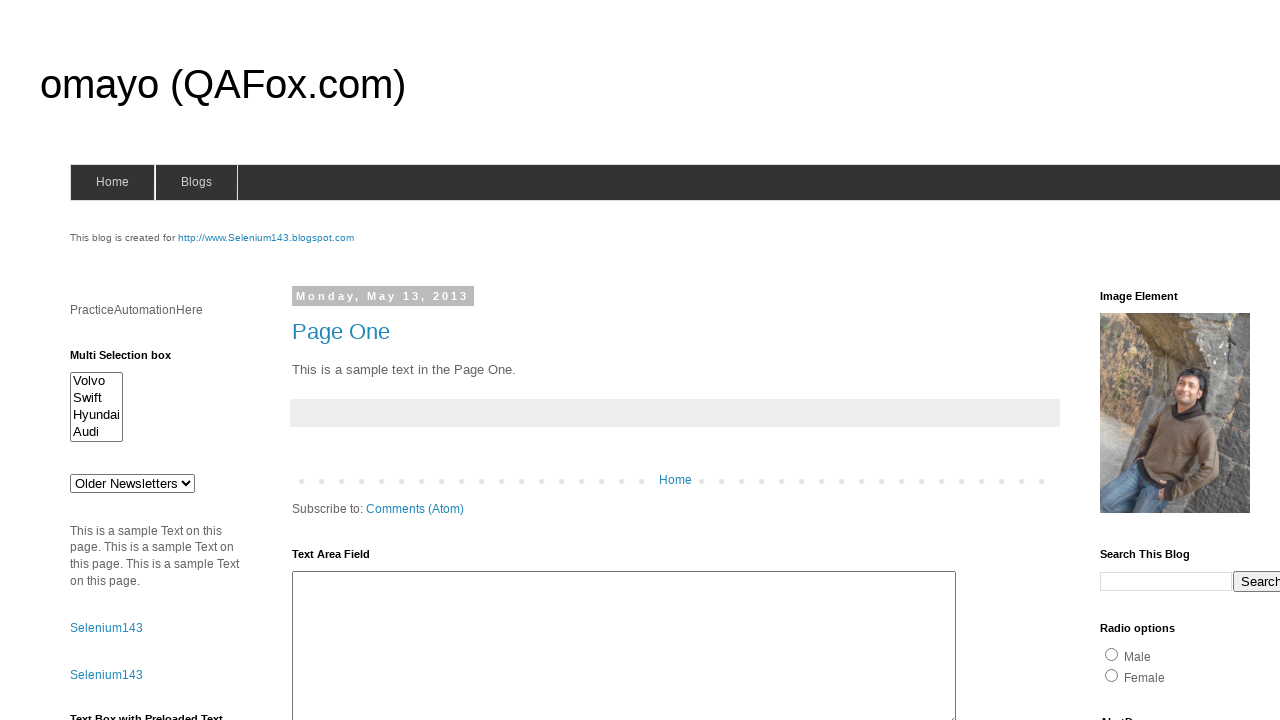

Located footer element with class 'footer-cap-top'
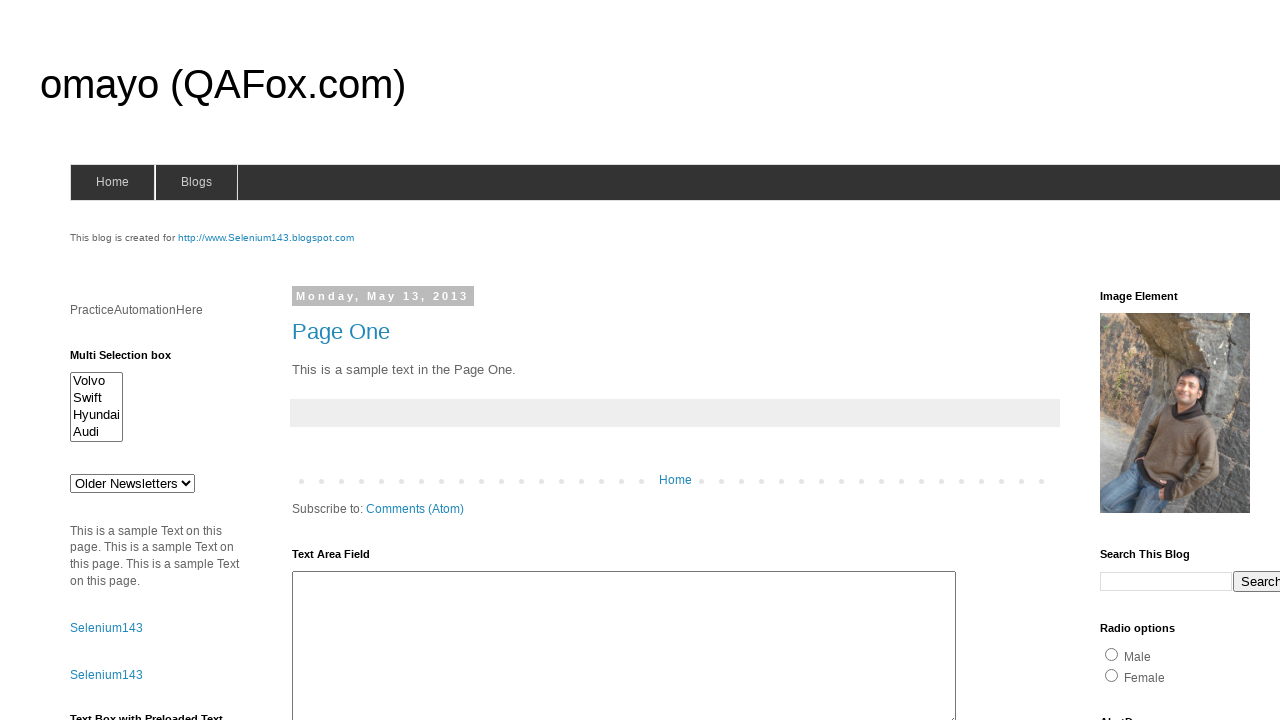

Scrolled footer into view
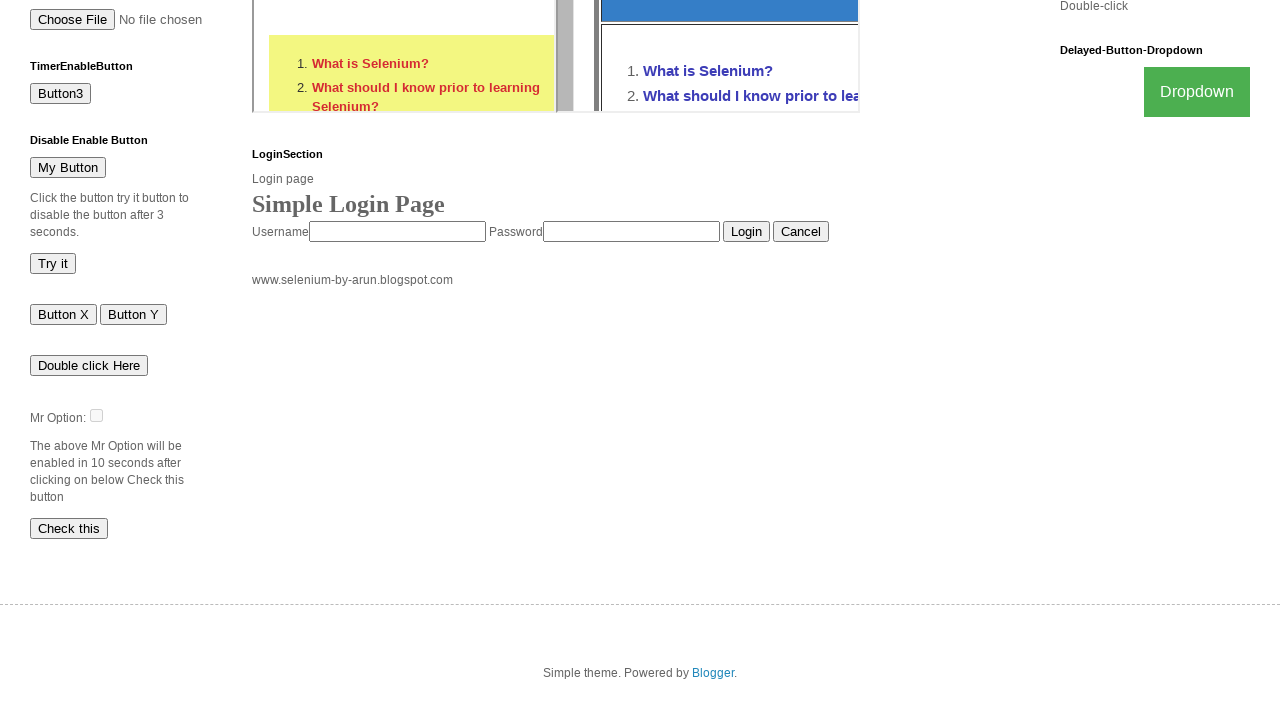

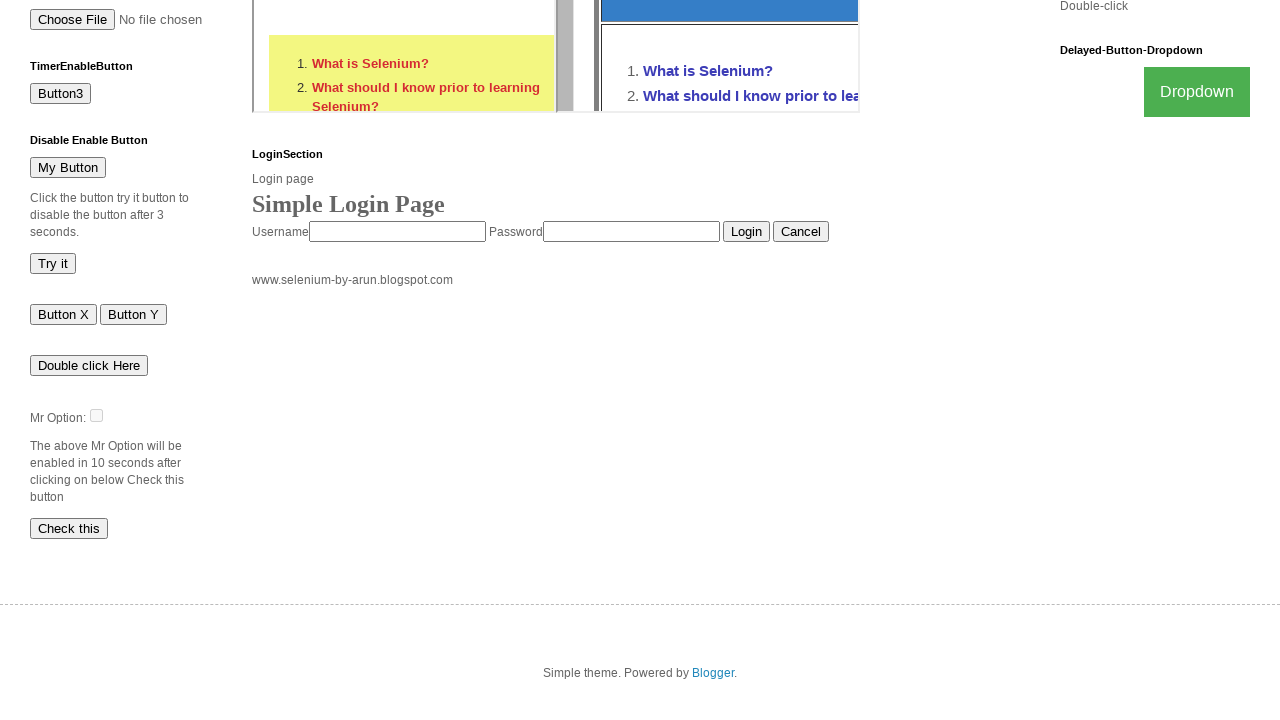